Tests basic browser navigation functionality including navigating to a page, going back, going forward, and refreshing, while verifying page titles at each step

Starting URL: https://www.selenium.dev

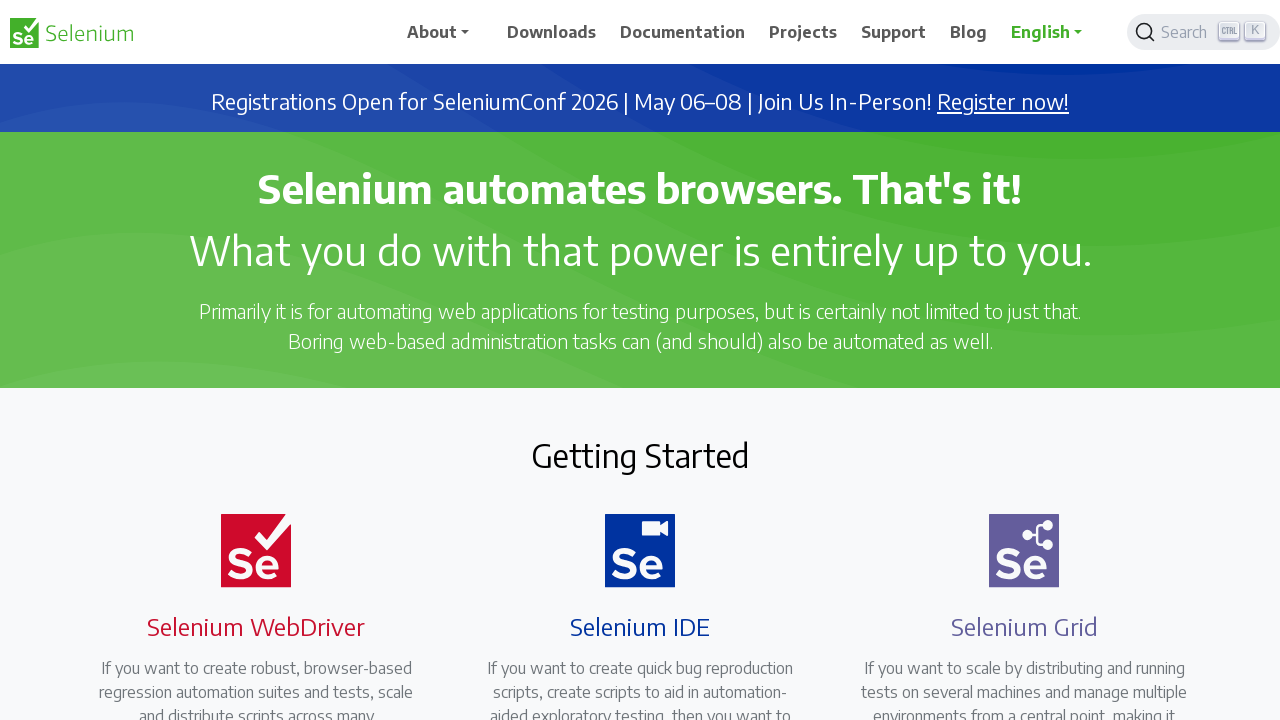

Navigated to https://www.selenium.dev/selenium/web/index.html
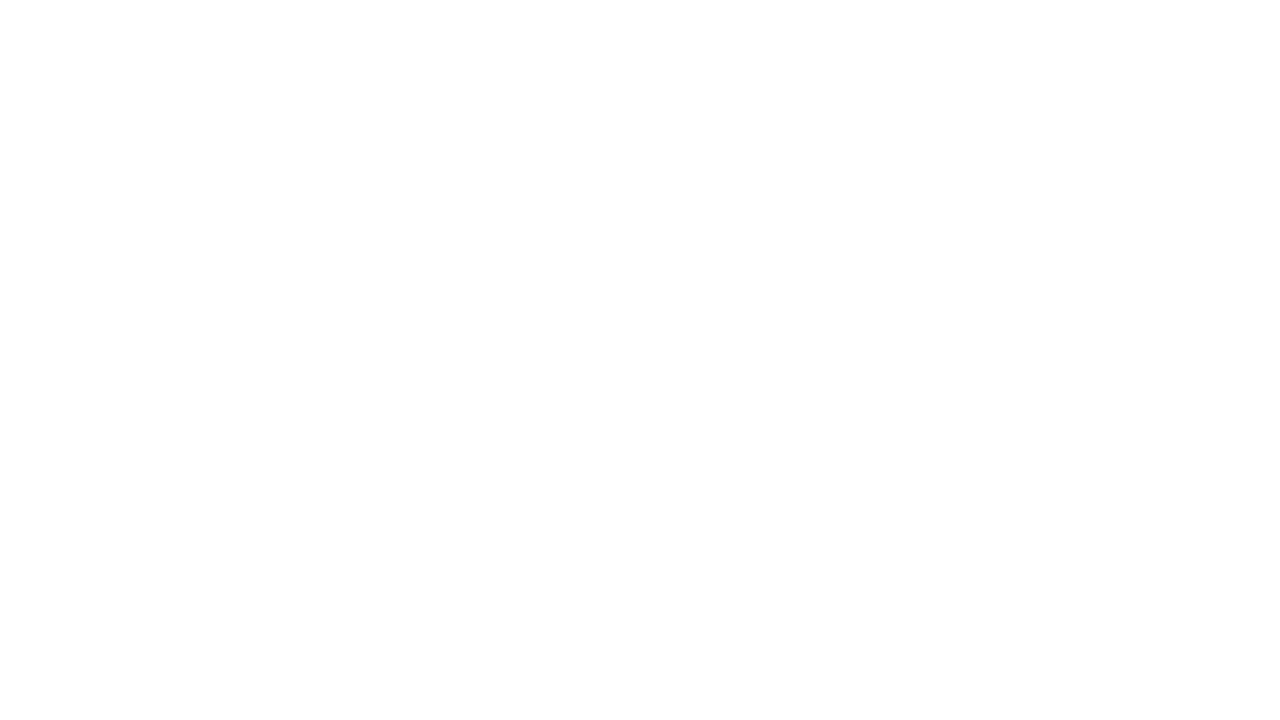

Verified page title is 'Index of Available Pages'
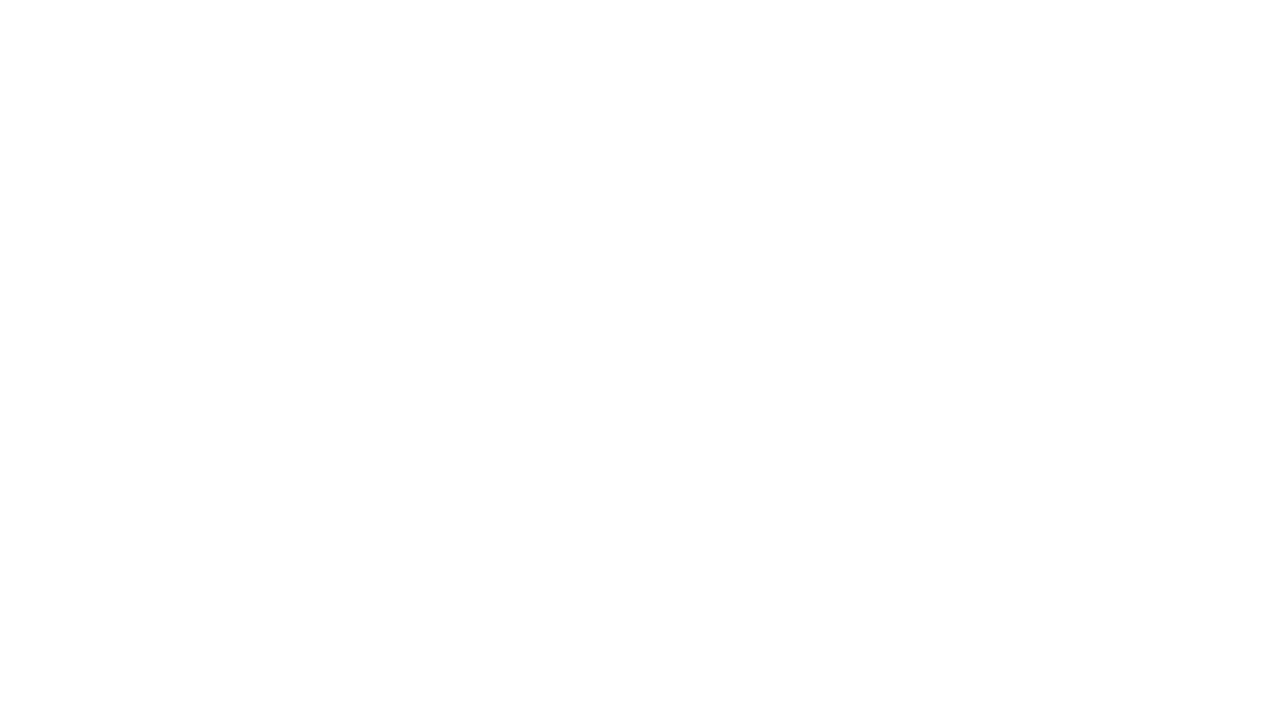

Navigated back to previous page
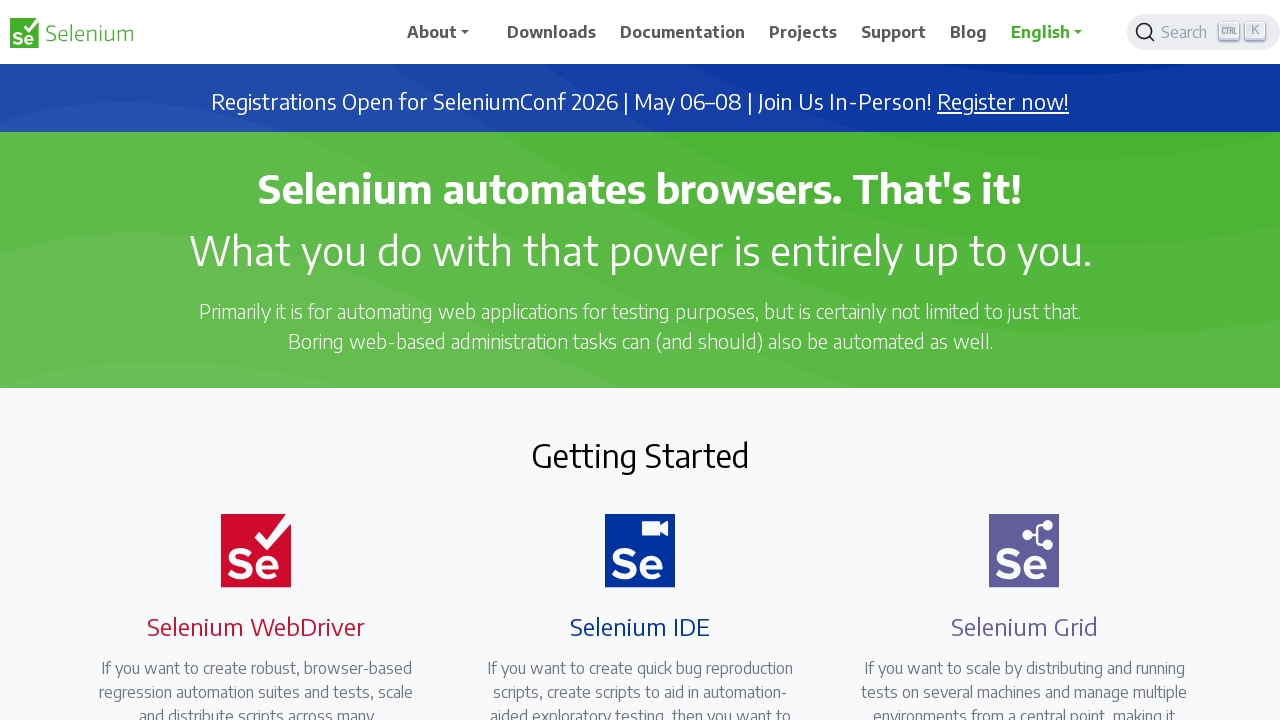

Verified page title is 'Selenium'
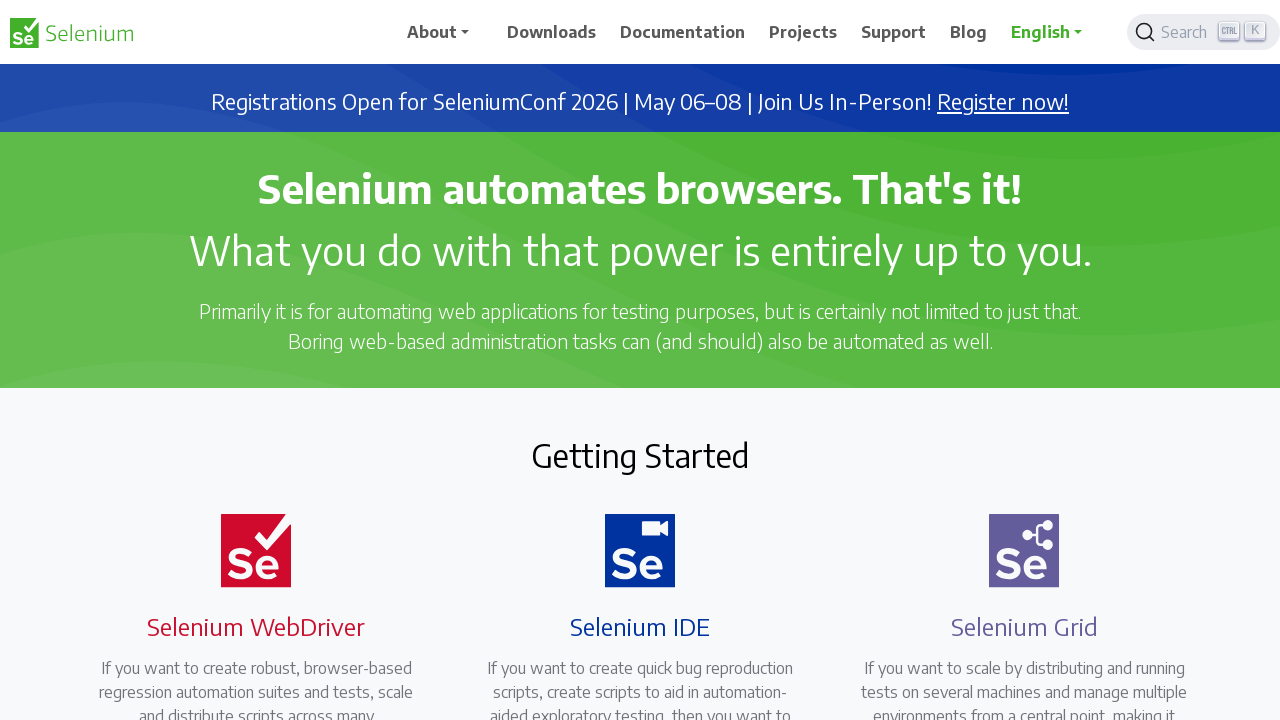

Navigated forward to next page
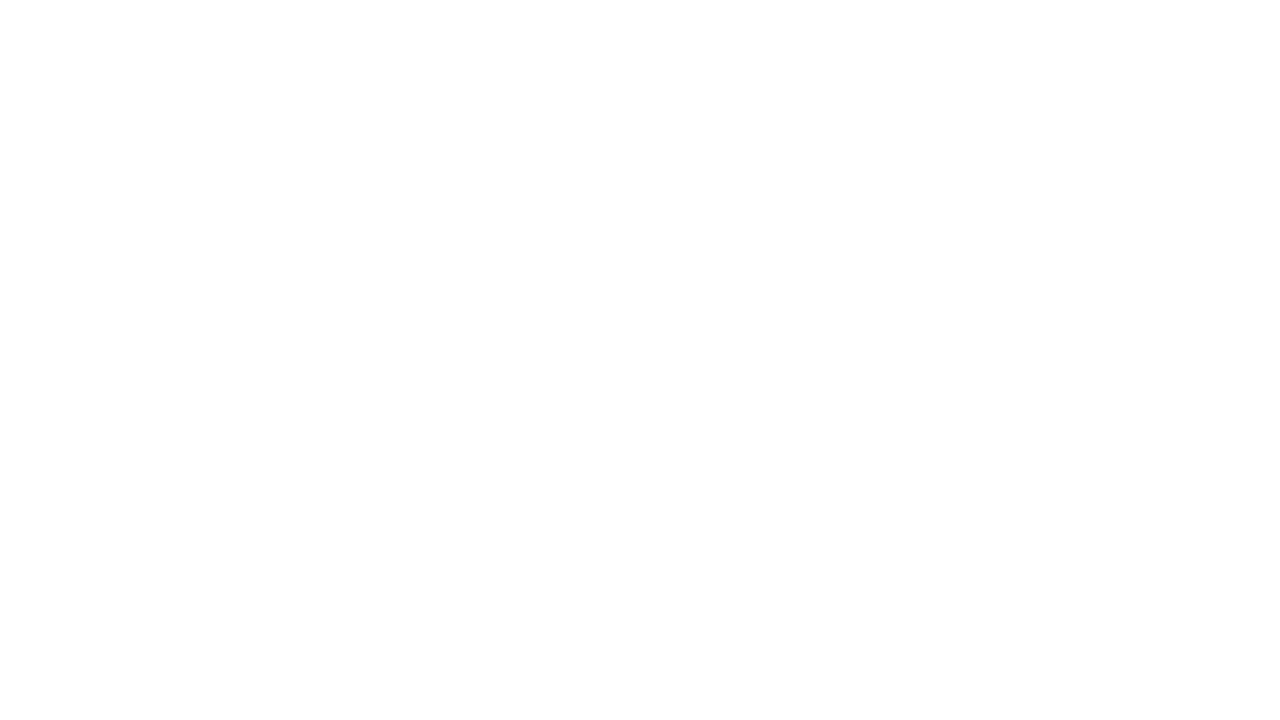

Verified page title is 'Index of Available Pages' after forward navigation
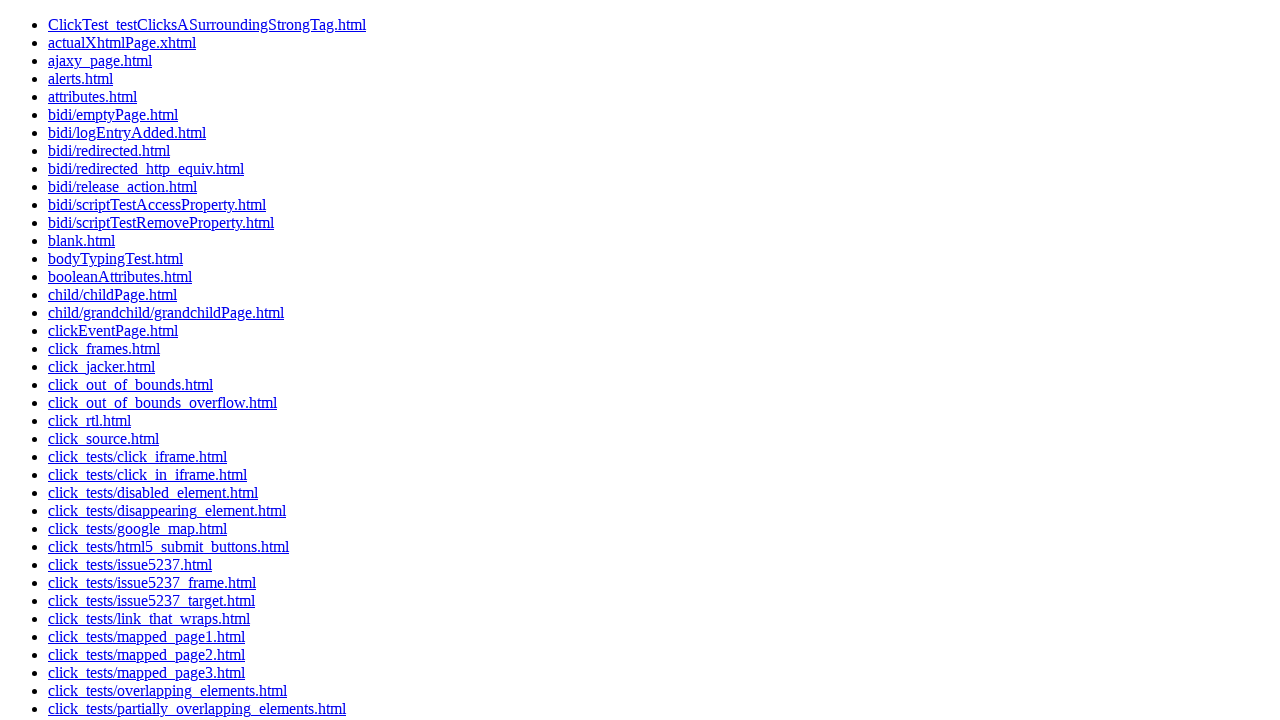

Reloaded the current page
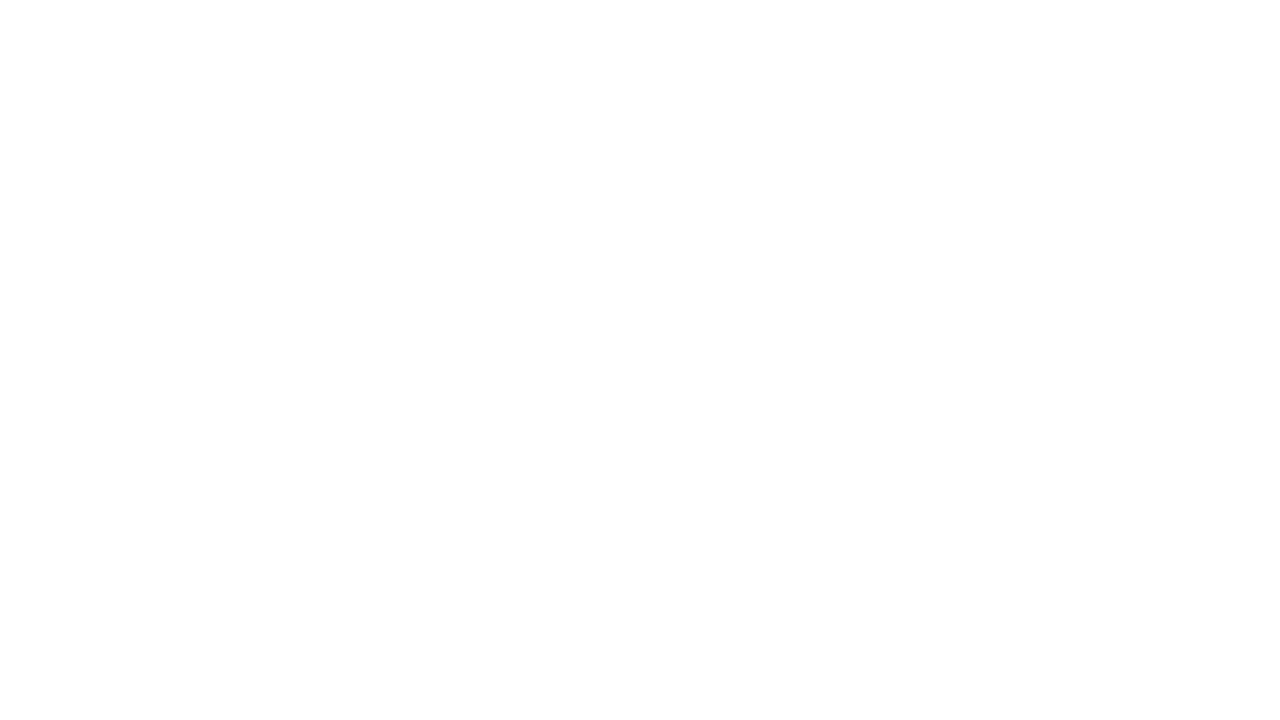

Verified page title is 'Index of Available Pages' after refresh
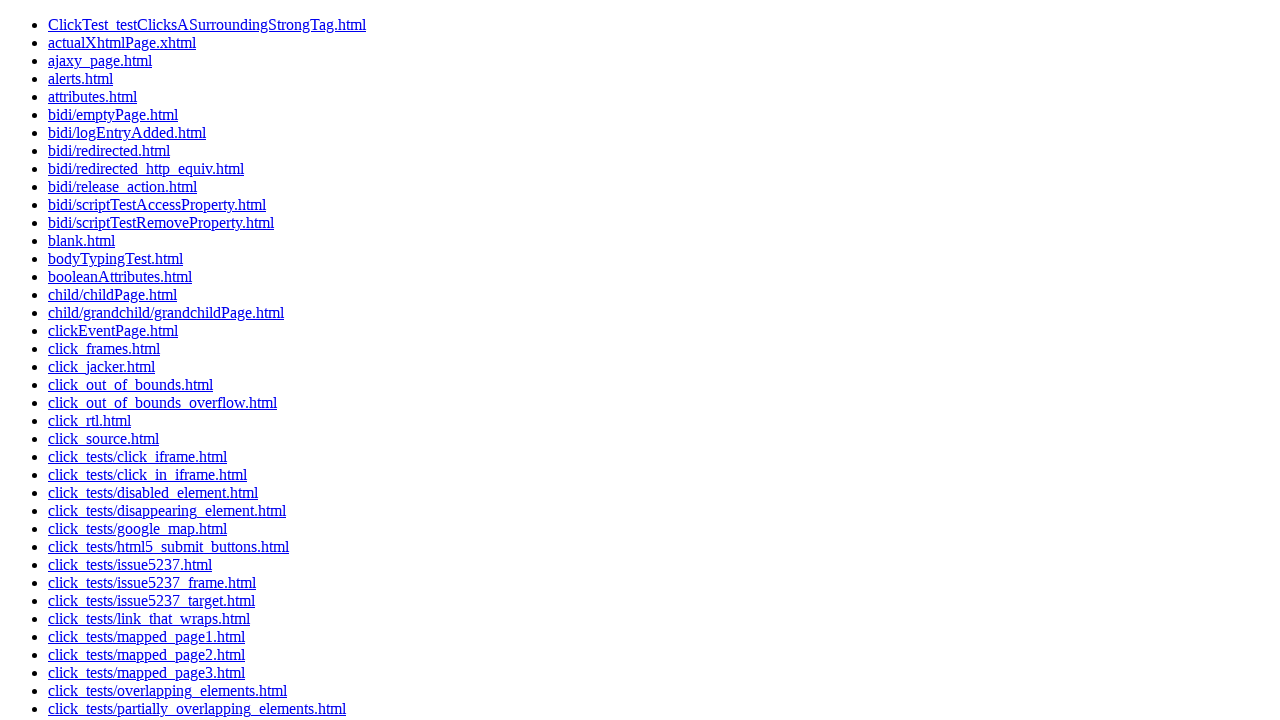

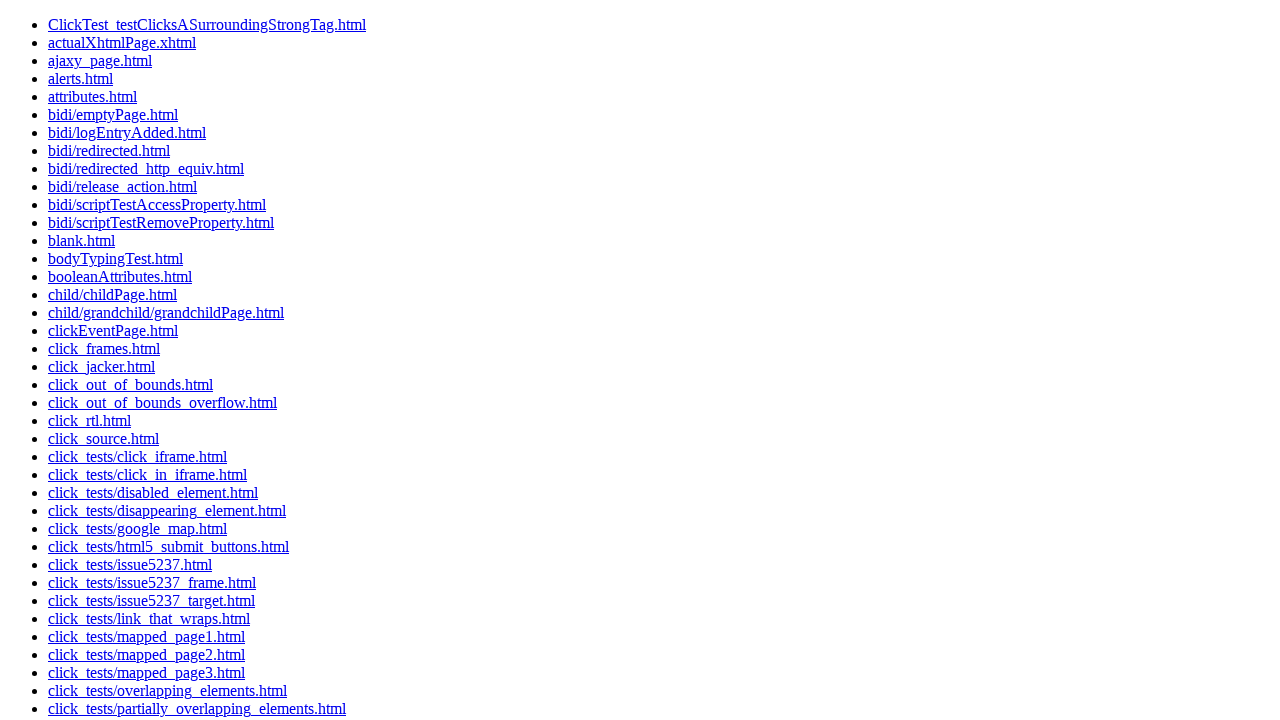